Tests checkbox functionality by checking and unchecking the first checkbox on an automation practice page, and counts the total number of checkboxes present.

Starting URL: https://rahulshettyacademy.com/AutomationPractice/

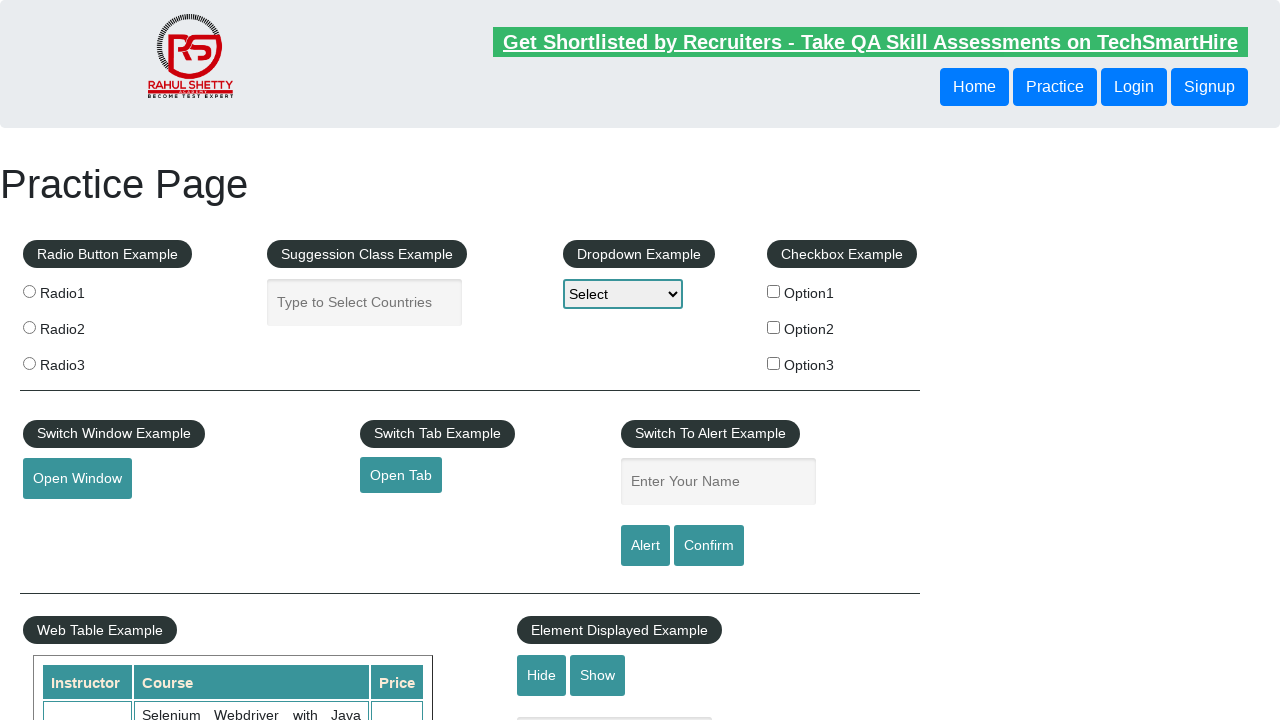

Navigated to Rahul Shetty Academy Automation Practice page
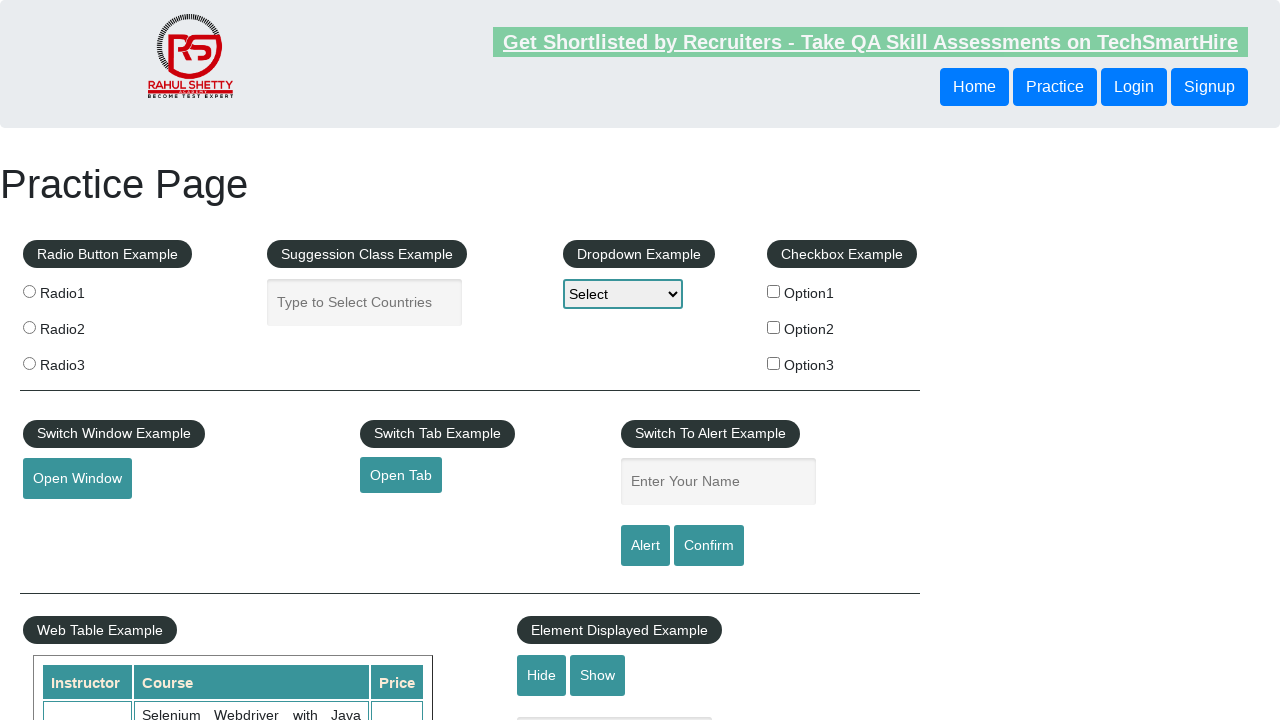

Clicked on the first checkbox to check it at (774, 291) on input[id*='checkBoxOption1']
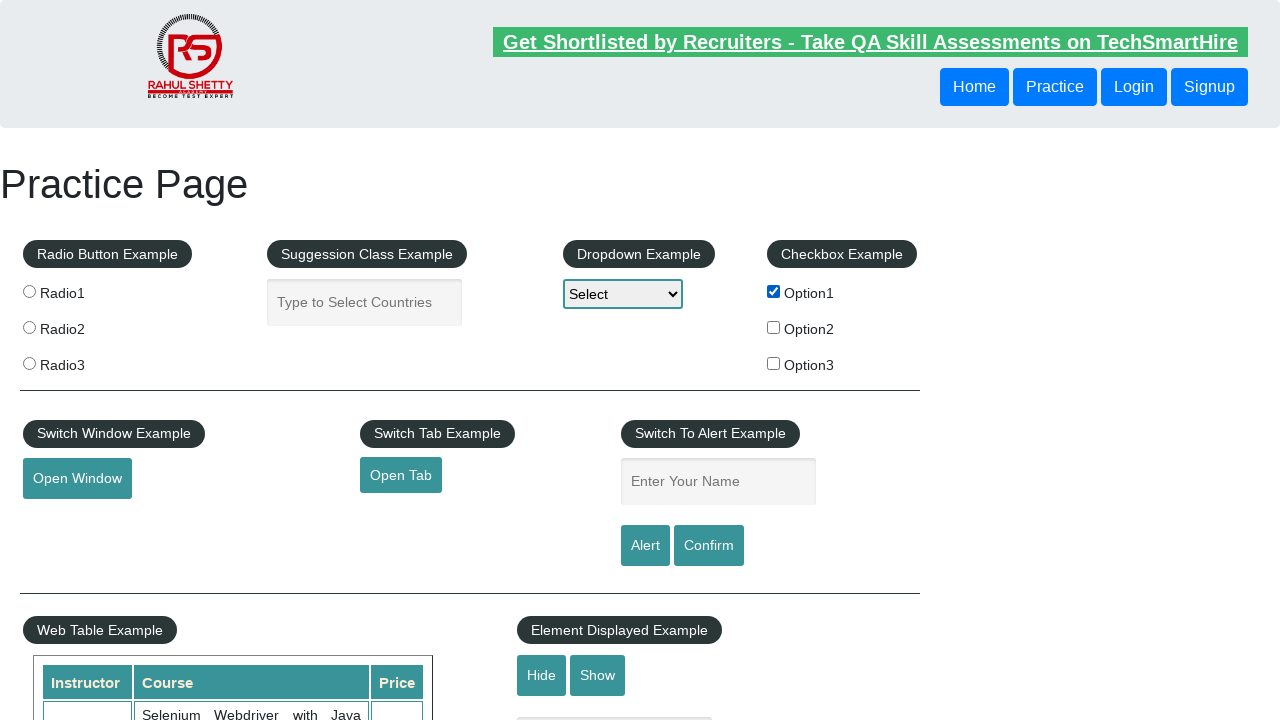

Verified that the first checkbox is now checked
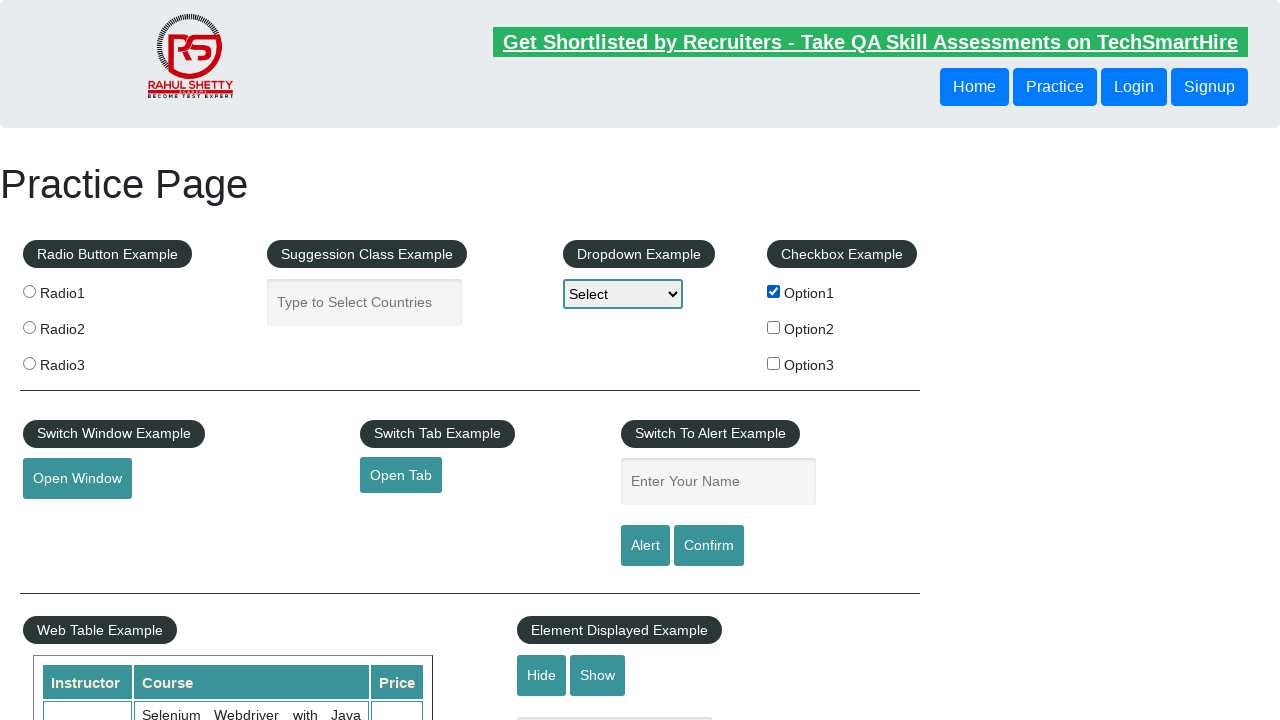

Clicked on the first checkbox to uncheck it at (774, 291) on input[id*='checkBoxOption1']
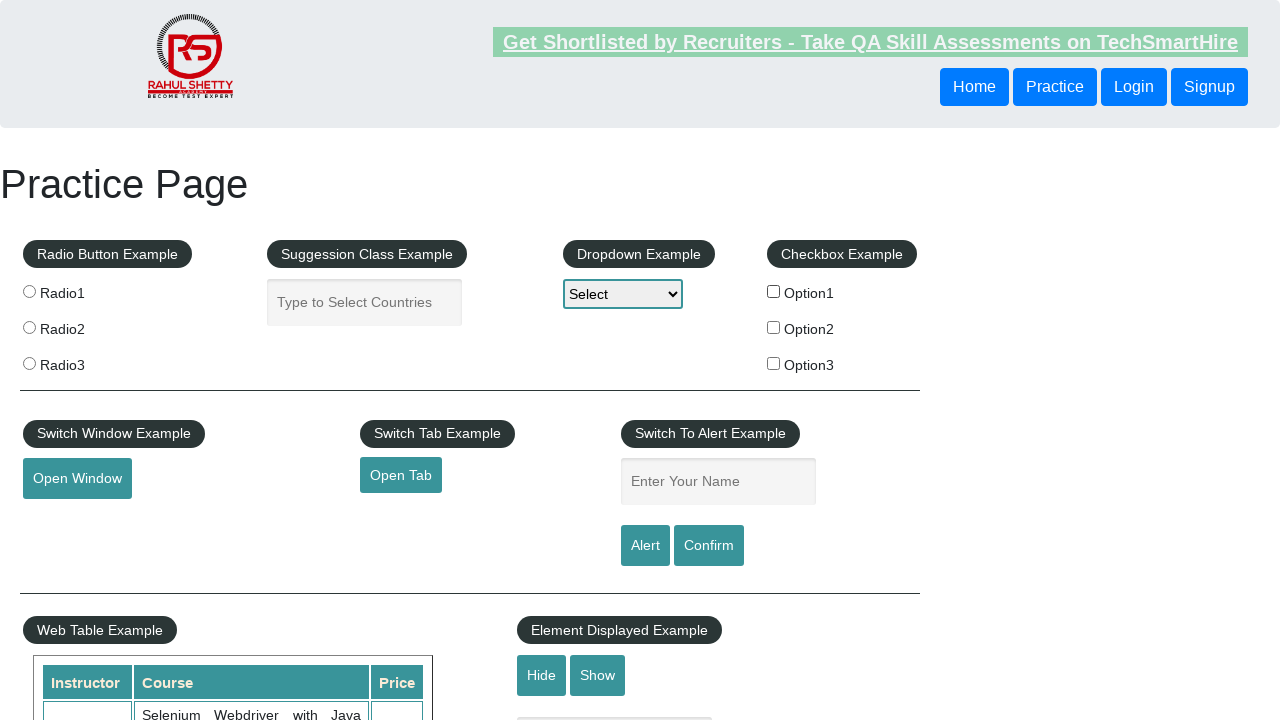

Verified that the first checkbox is now unchecked
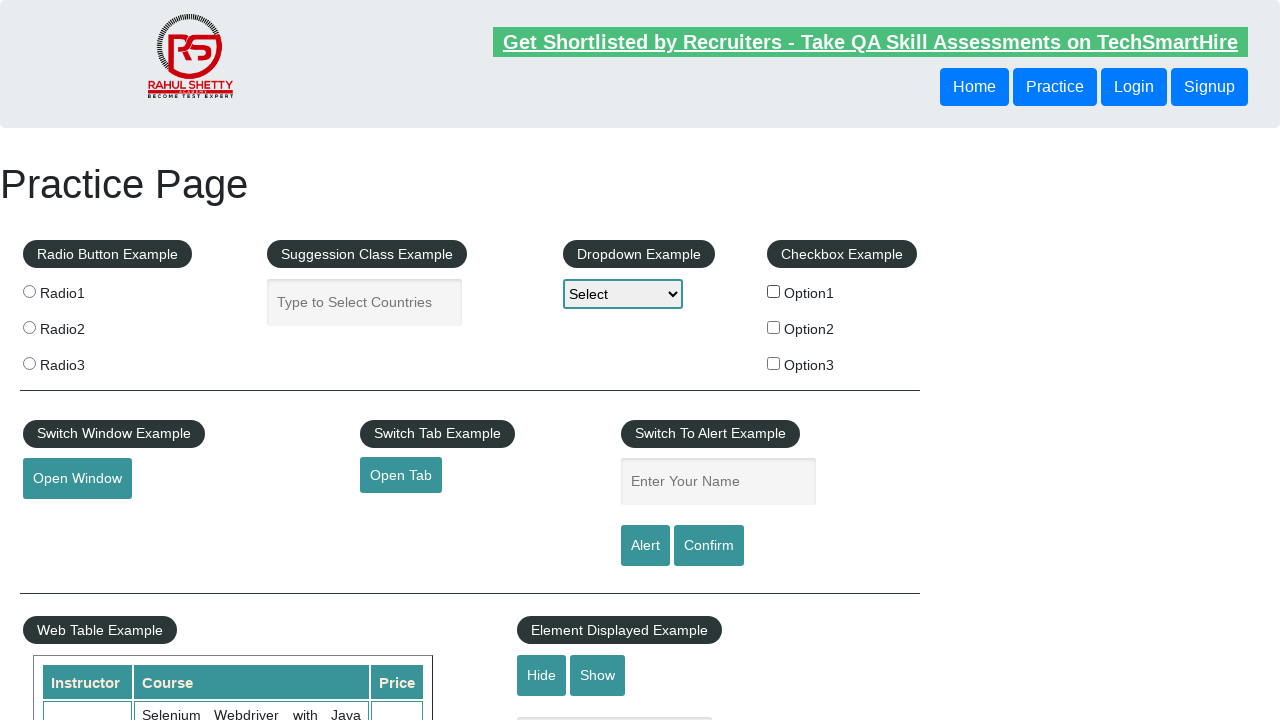

Counted total checkboxes on the page: 3
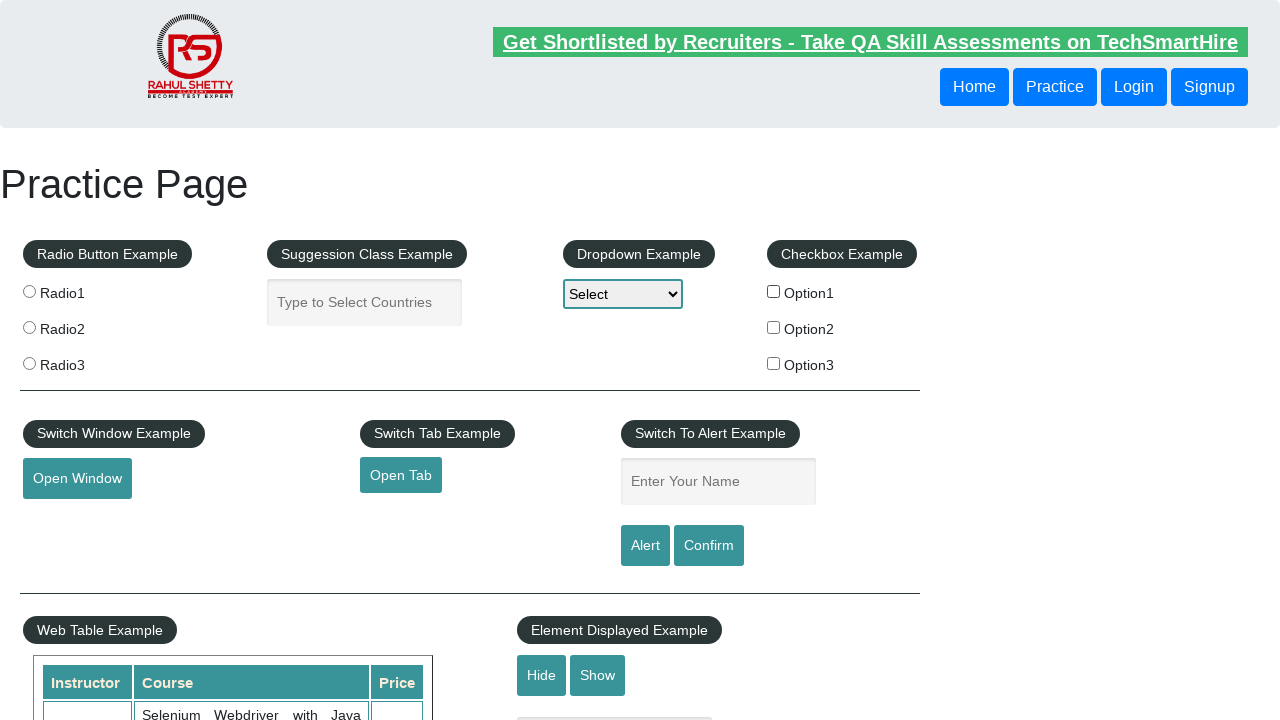

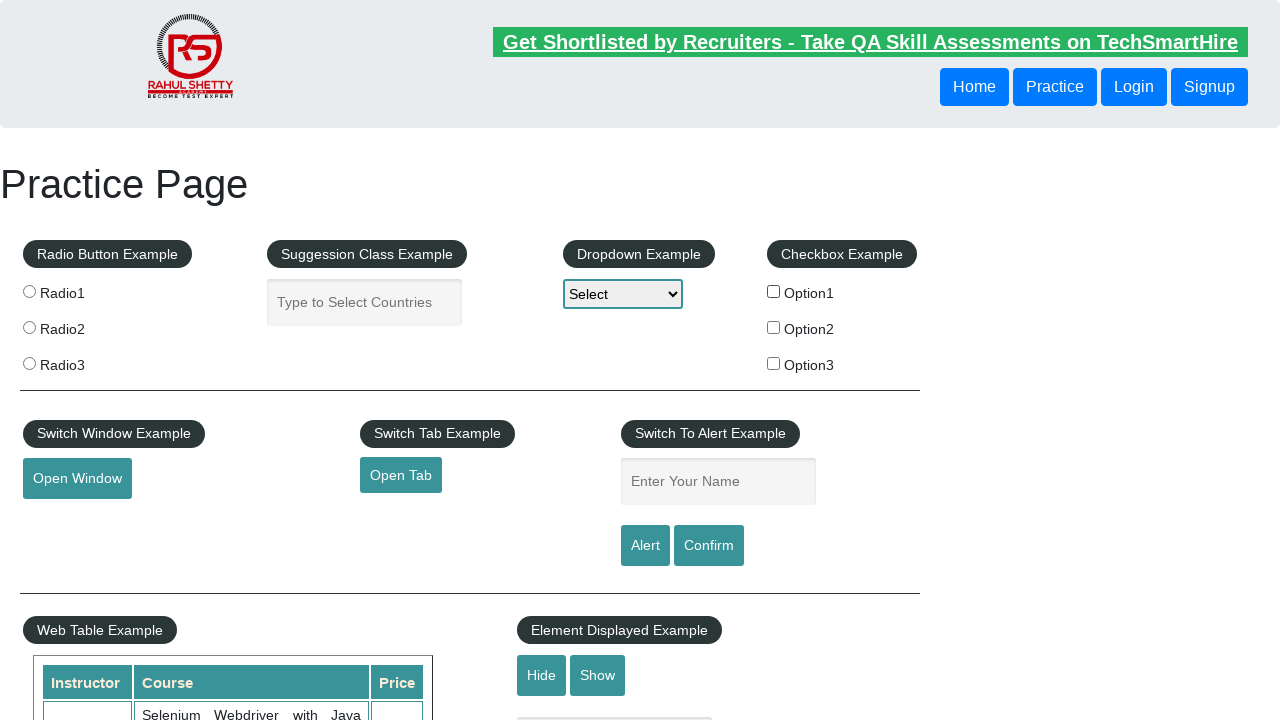